Tests a simple form interaction by clicking the submit button on a form page

Starting URL: http://suninjuly.github.io/simple_form_find_task.html

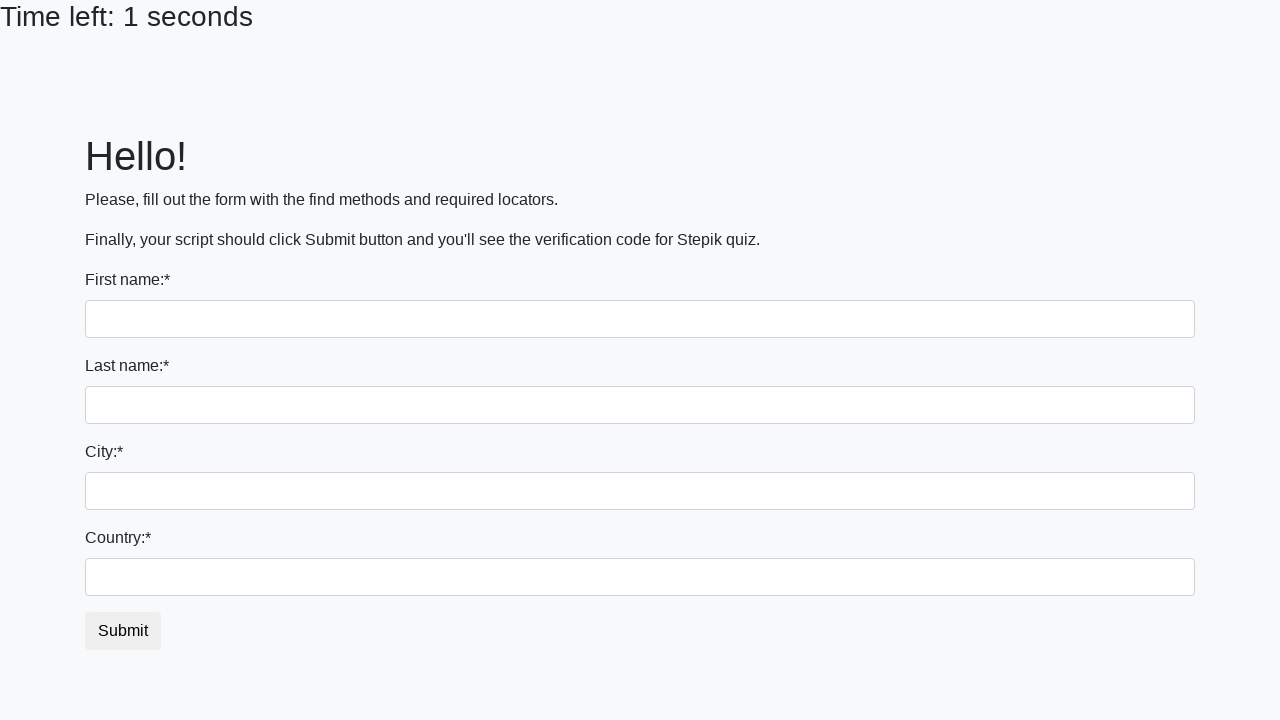

Clicked the submit button on the form at (123, 631) on #submit_button
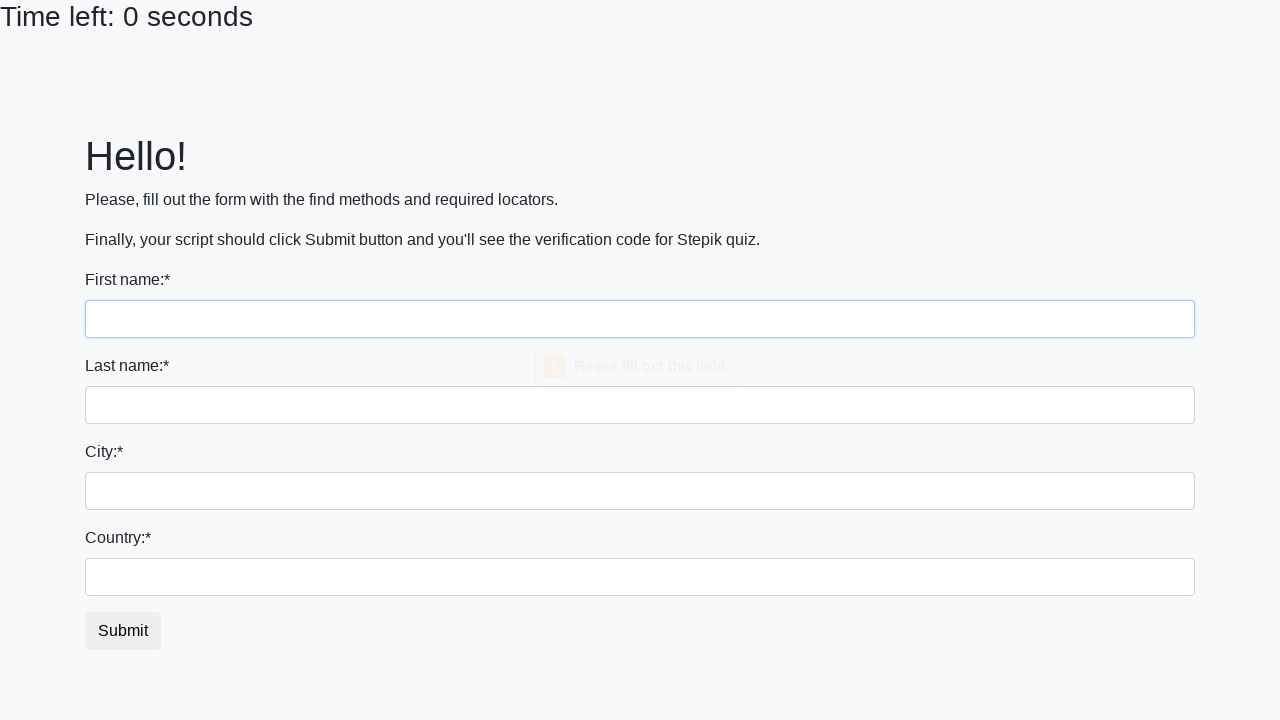

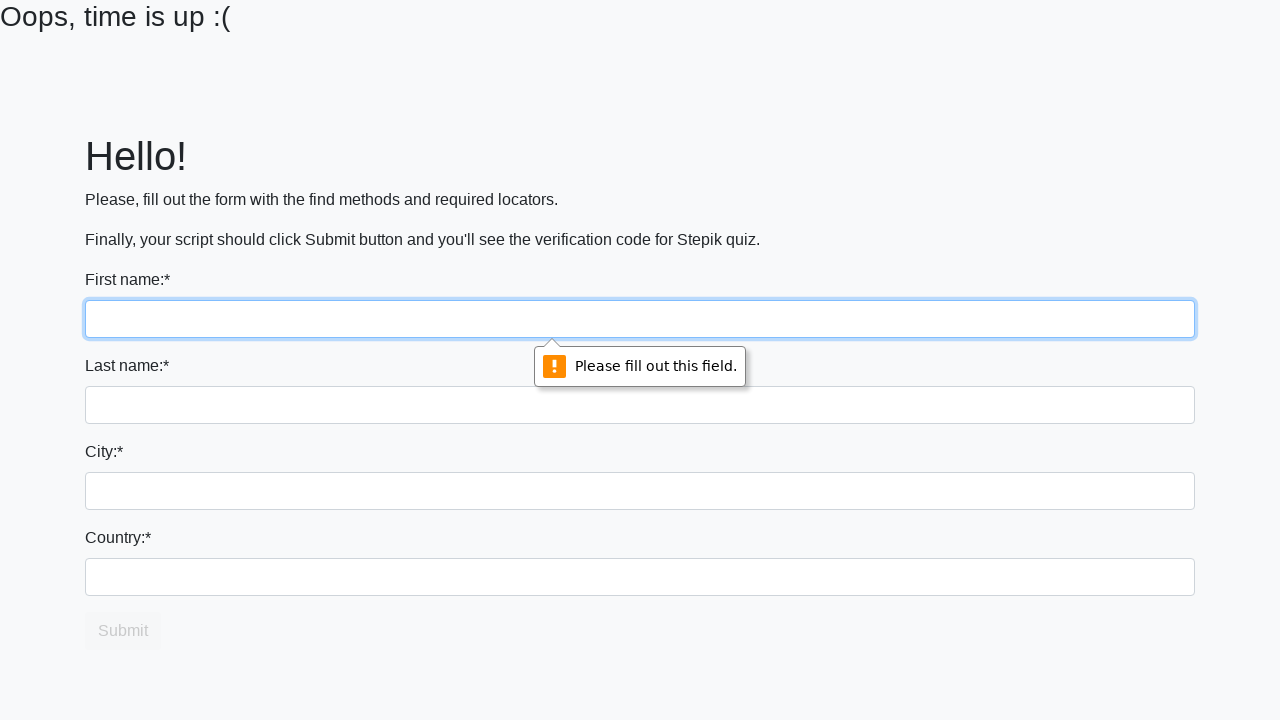